Tests element visibility and hiding functionality on a practice automation page

Starting URL: https://rahulshettyacademy.com/AutomationPractice/

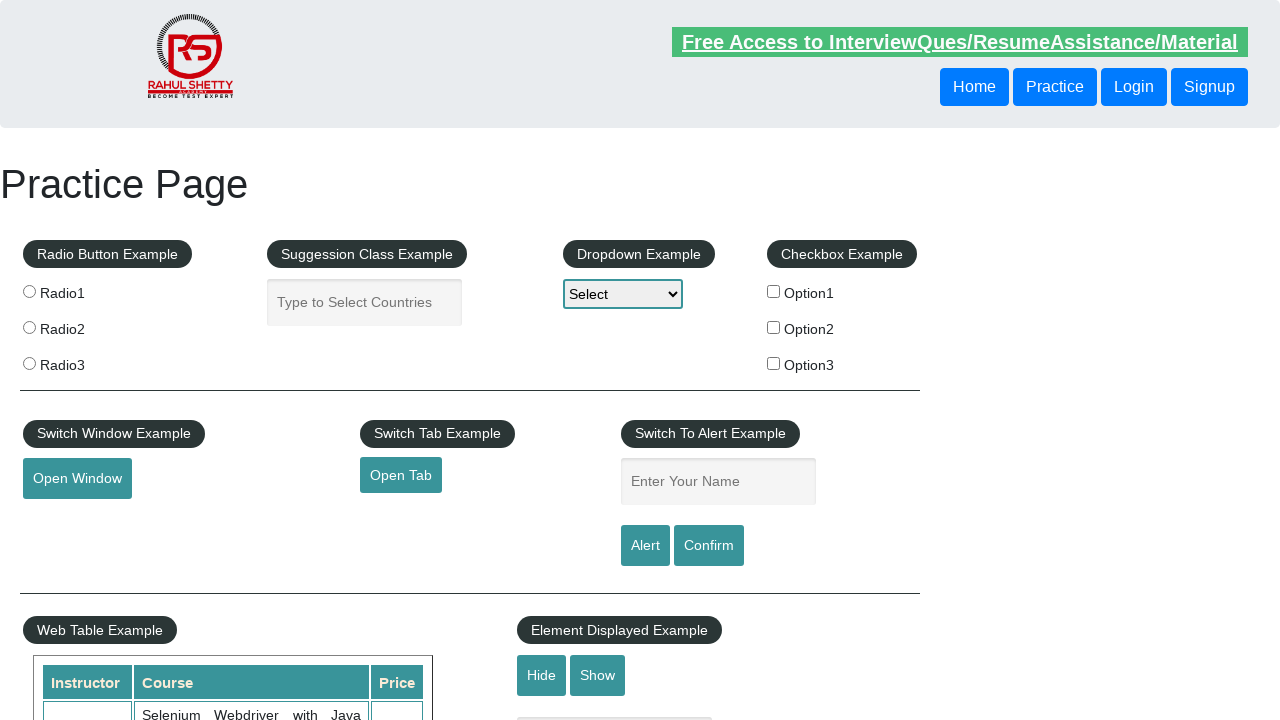

Verified that #displayed-text element is visible
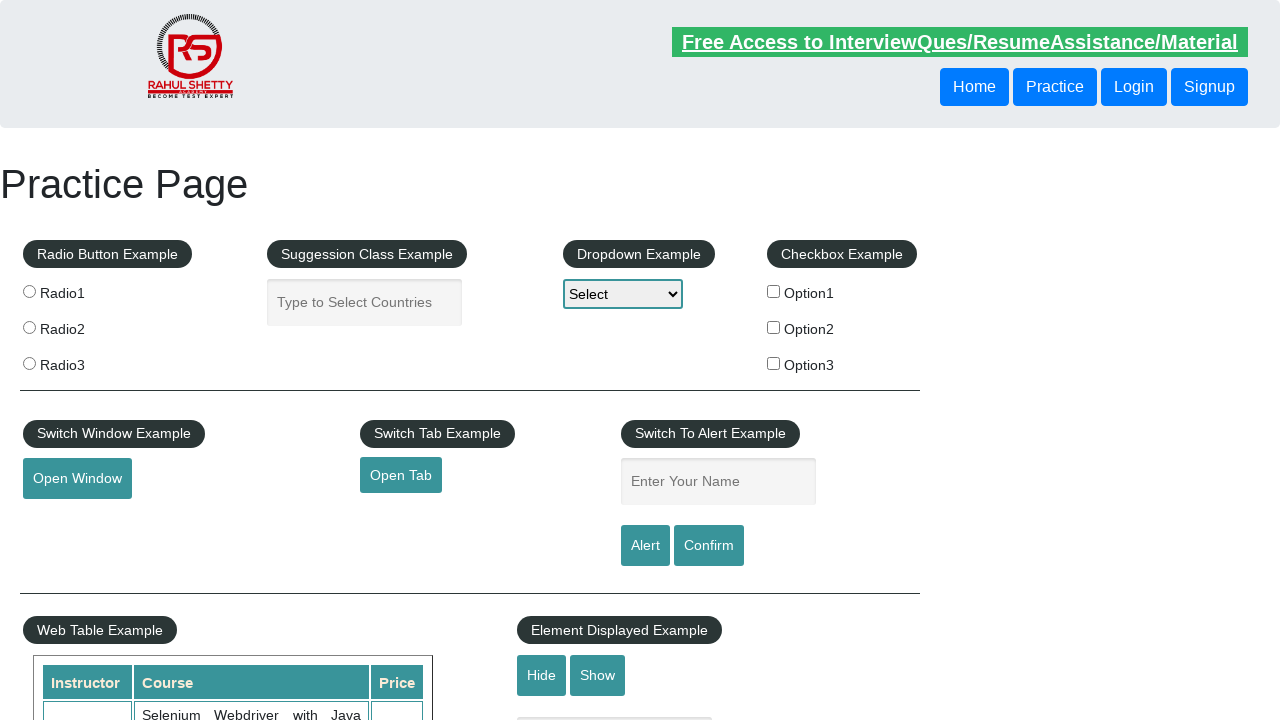

Clicked Hide button to hide the element at (542, 675) on input[value='Hide']
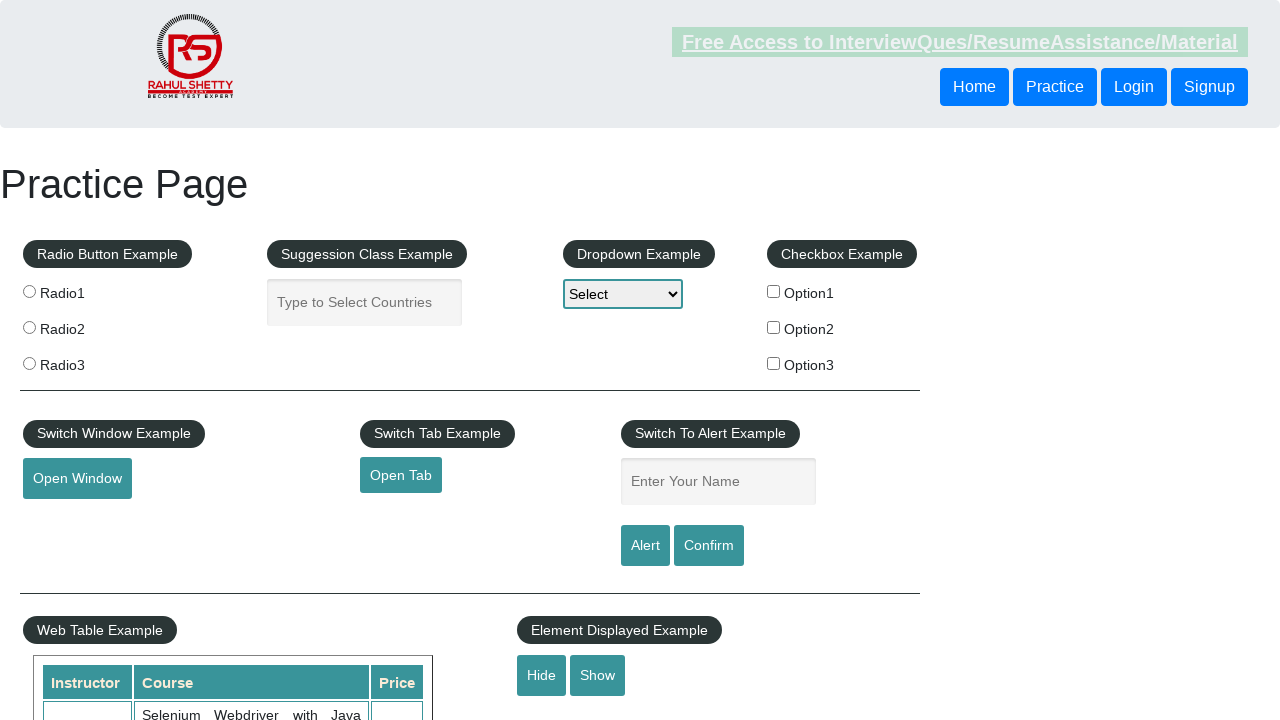

Verified that #displayed-text element is now hidden
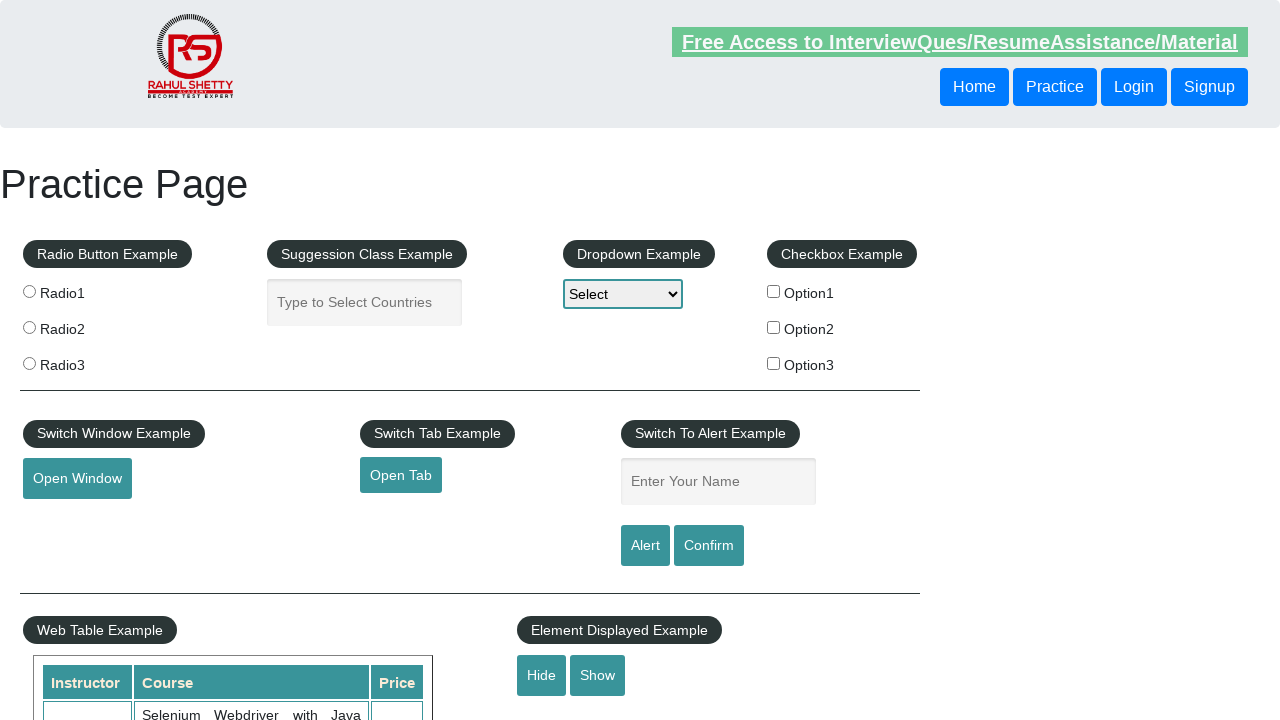

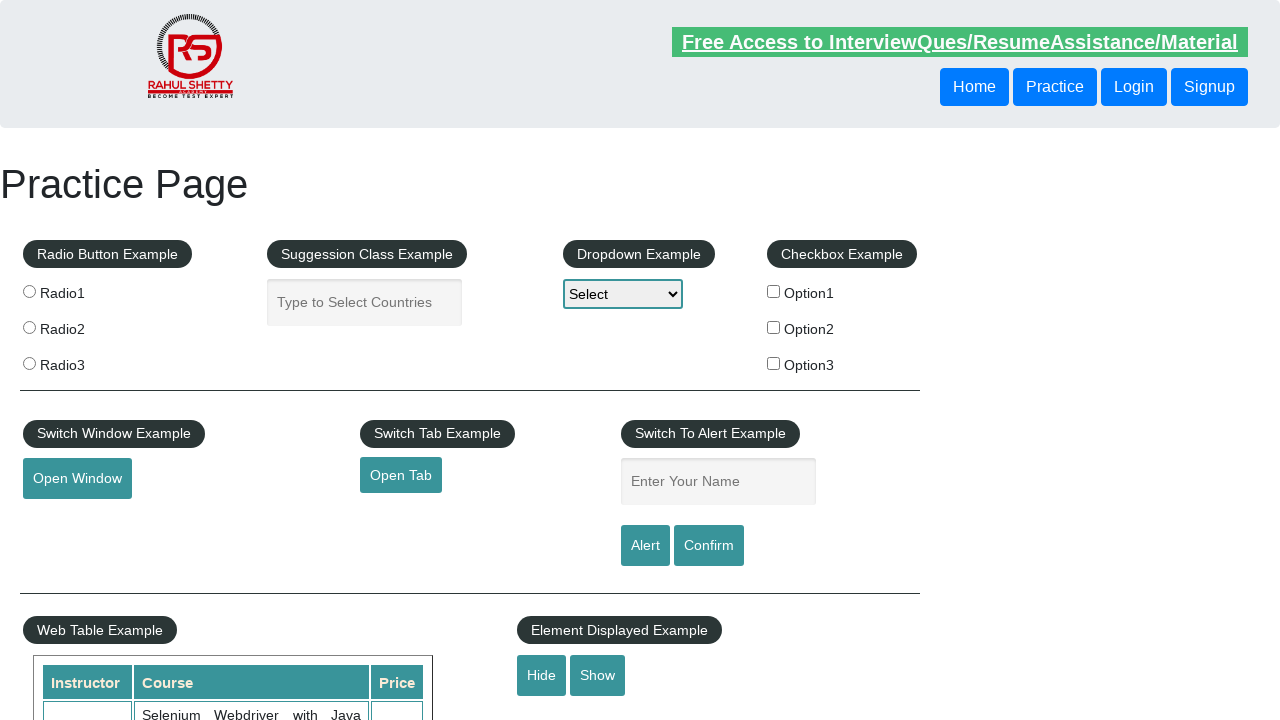